Tests the Python.org search functionality by entering "pycon" in the search field and submitting the form, then verifying results are found.

Starting URL: http://www.python.org

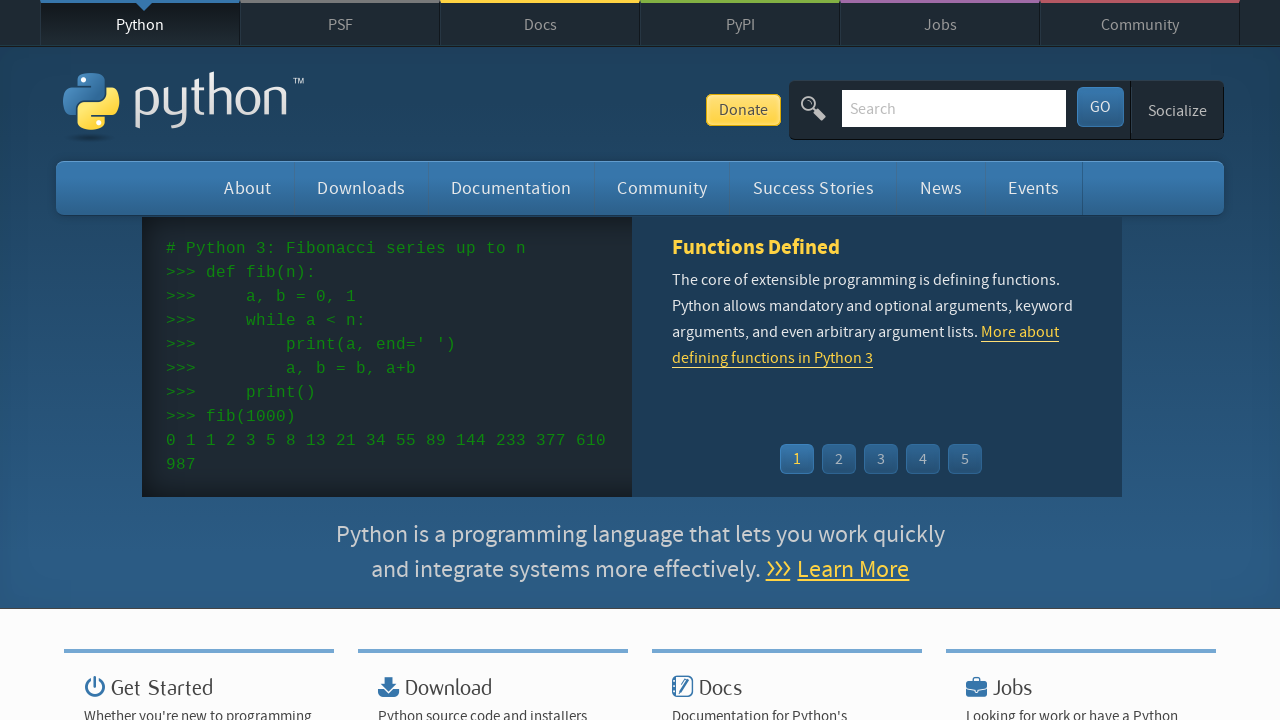

Filled search field with 'pycon' on input[name='q']
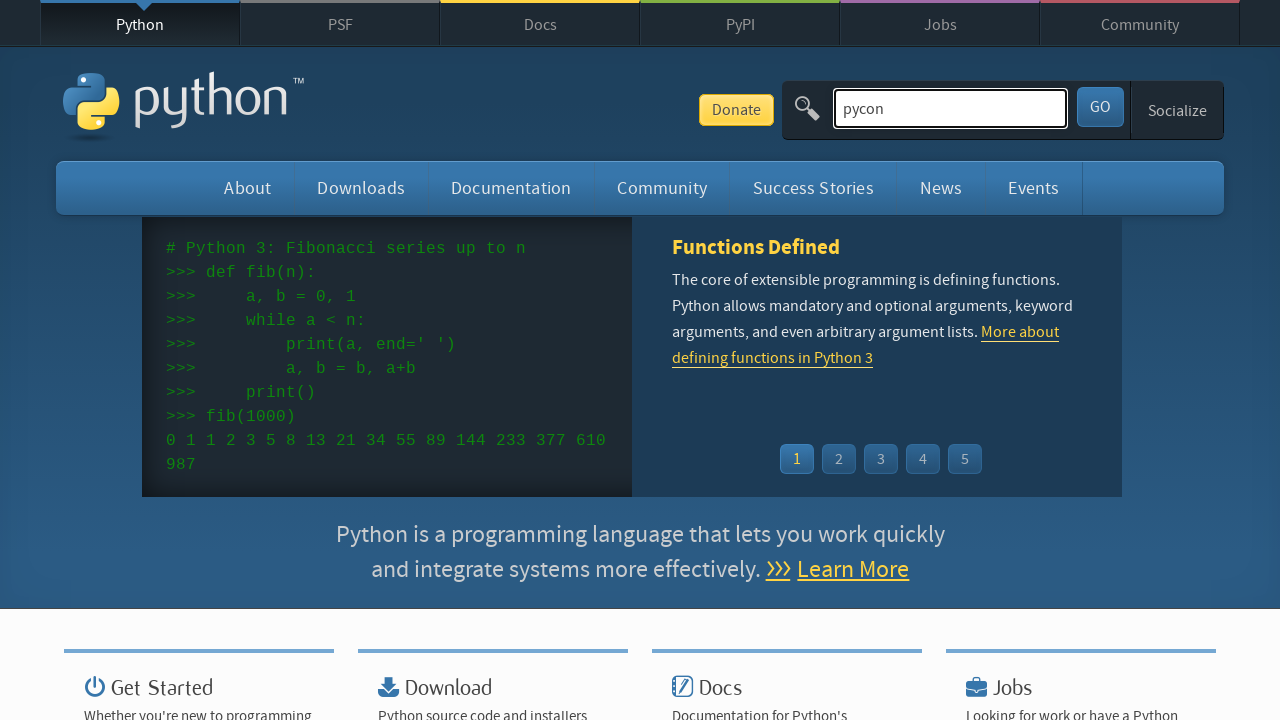

Pressed Enter to submit search on input[name='q']
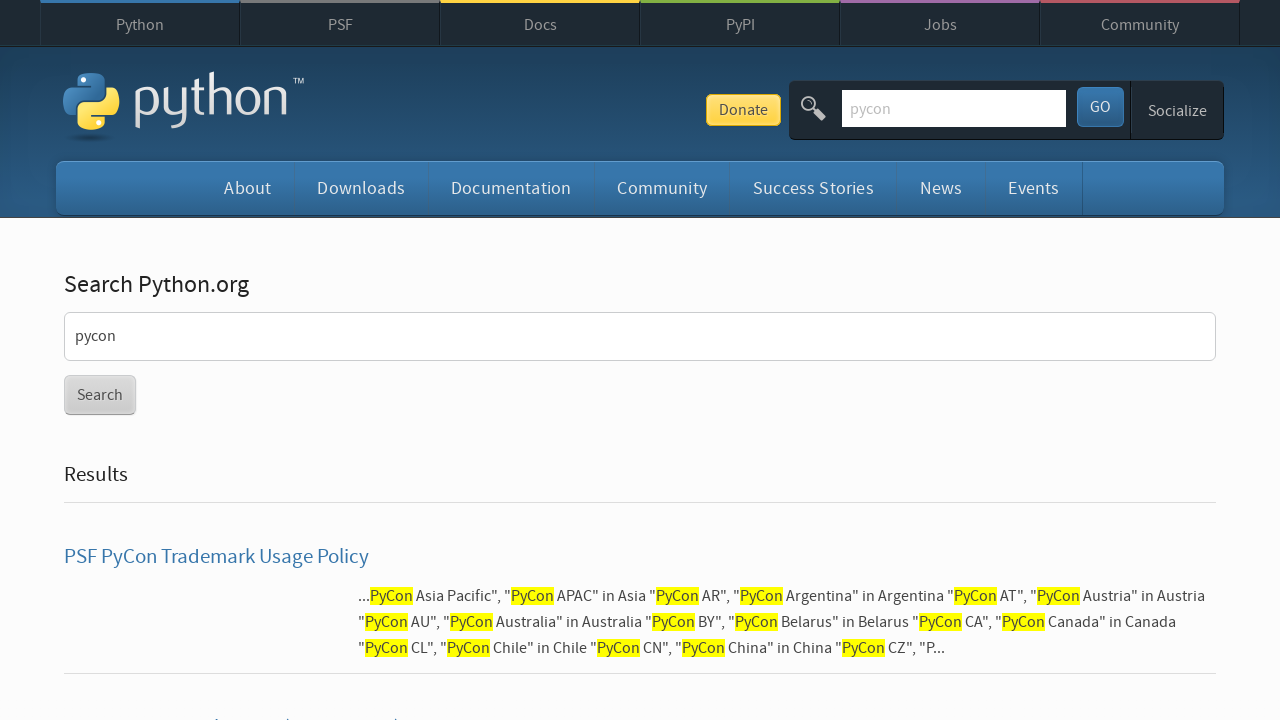

Search results loaded and network idle
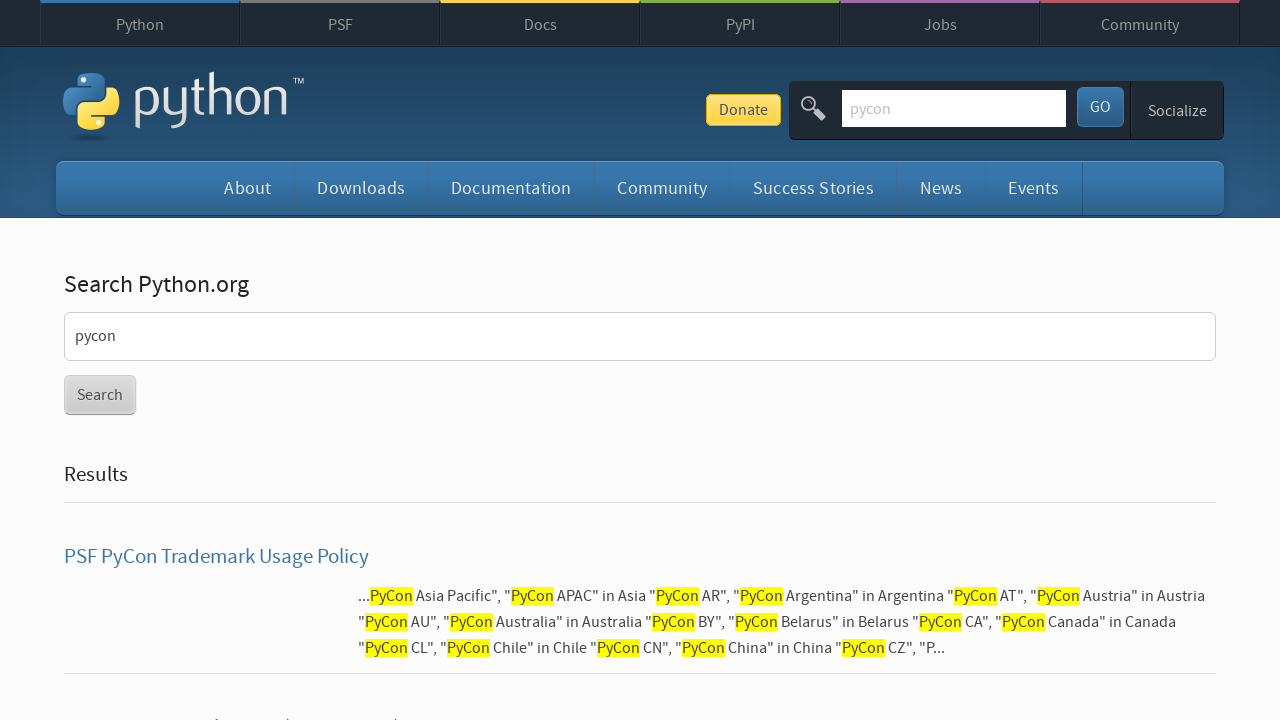

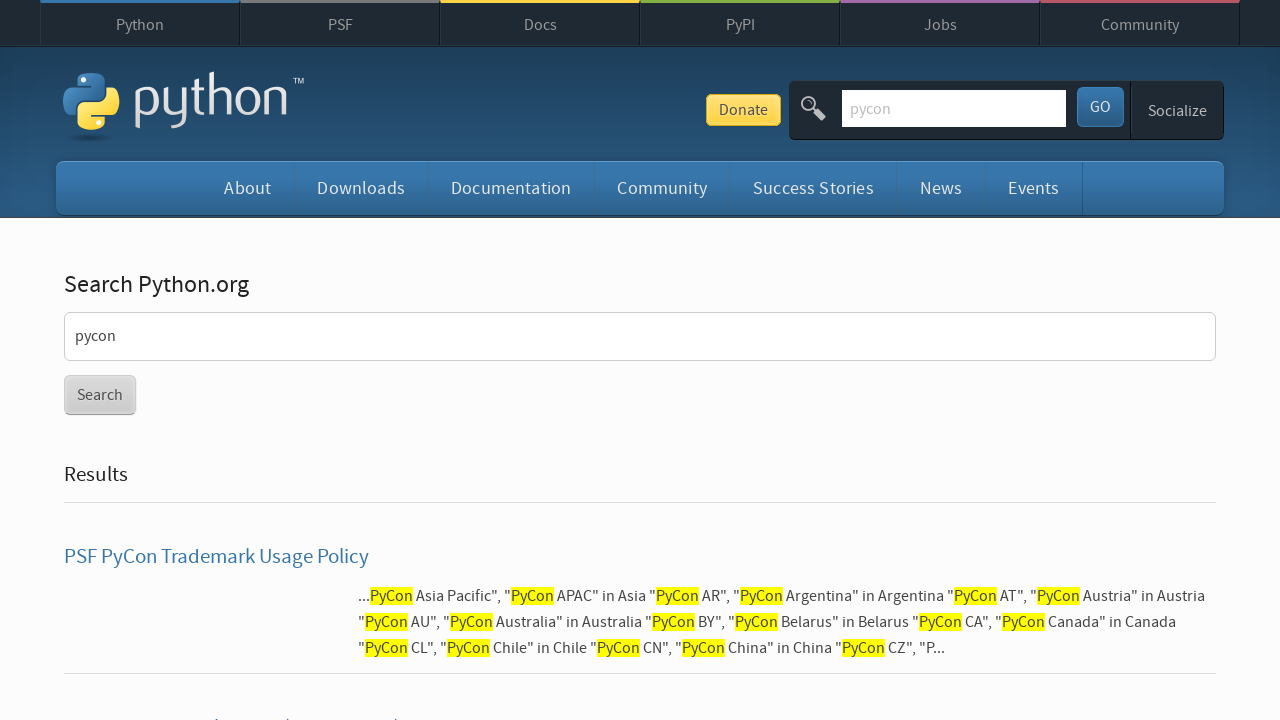